Navigates to Princeton University's areas of study page and verifies that undergraduate minor program elements are present

Starting URL: https://www.princeton.edu/academics/areas-of-study

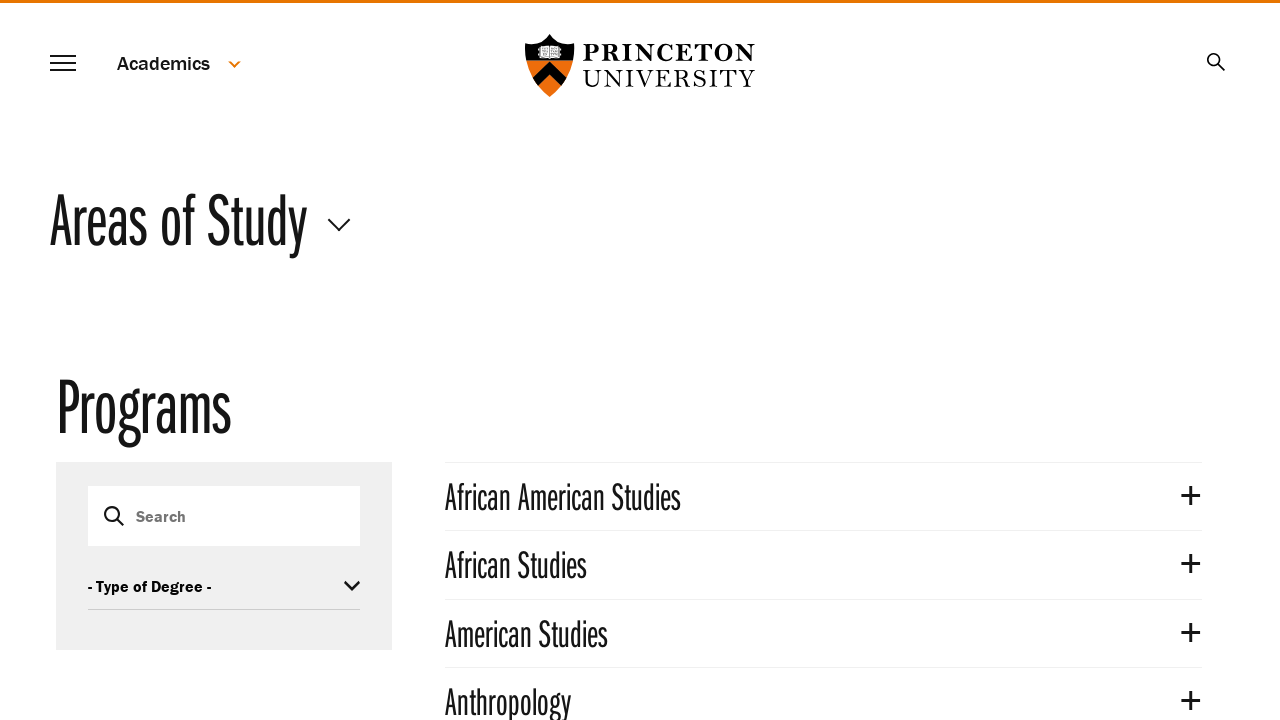

Navigated to Princeton University's areas of study page
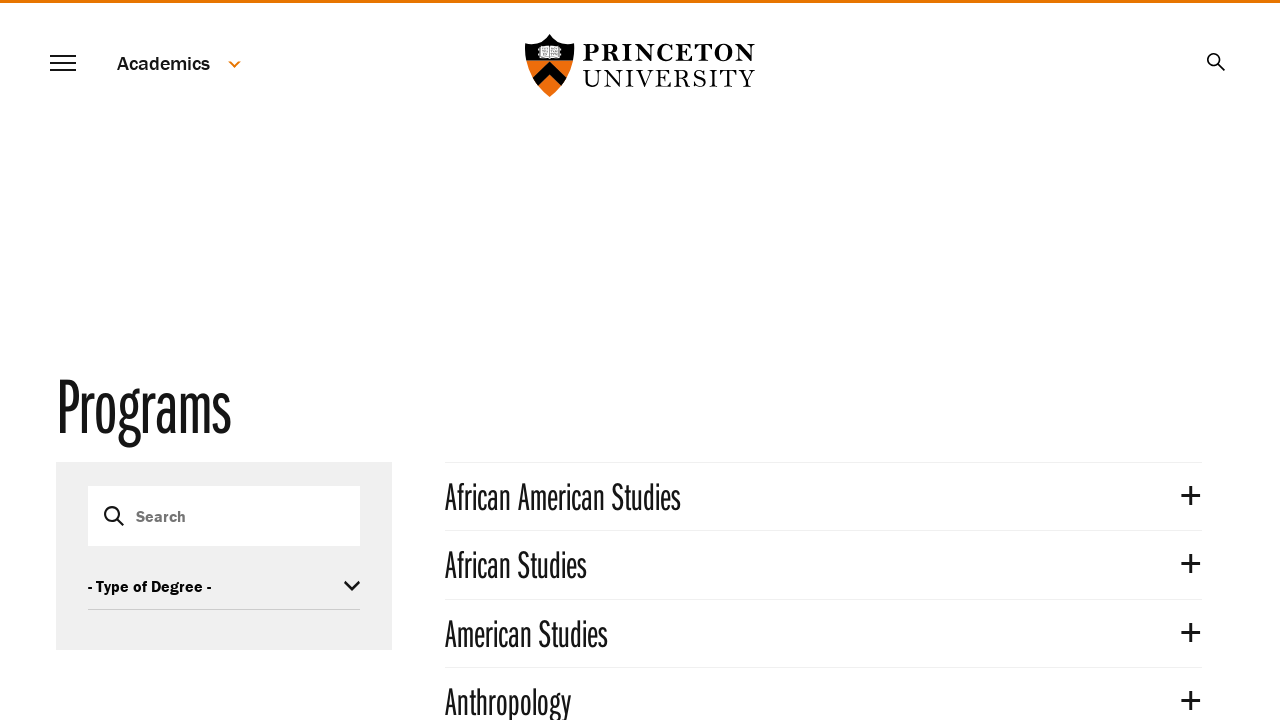

Waited for undergraduate minor elements to load
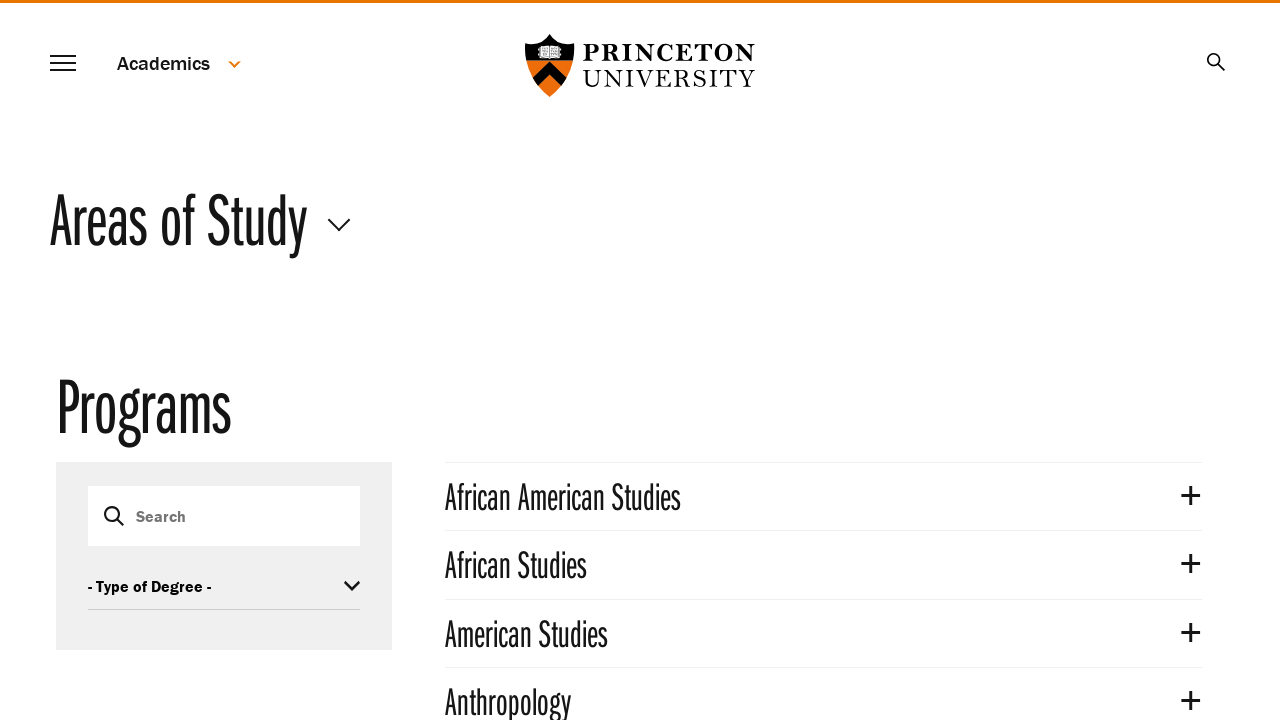

Found 69 undergraduate minor elements
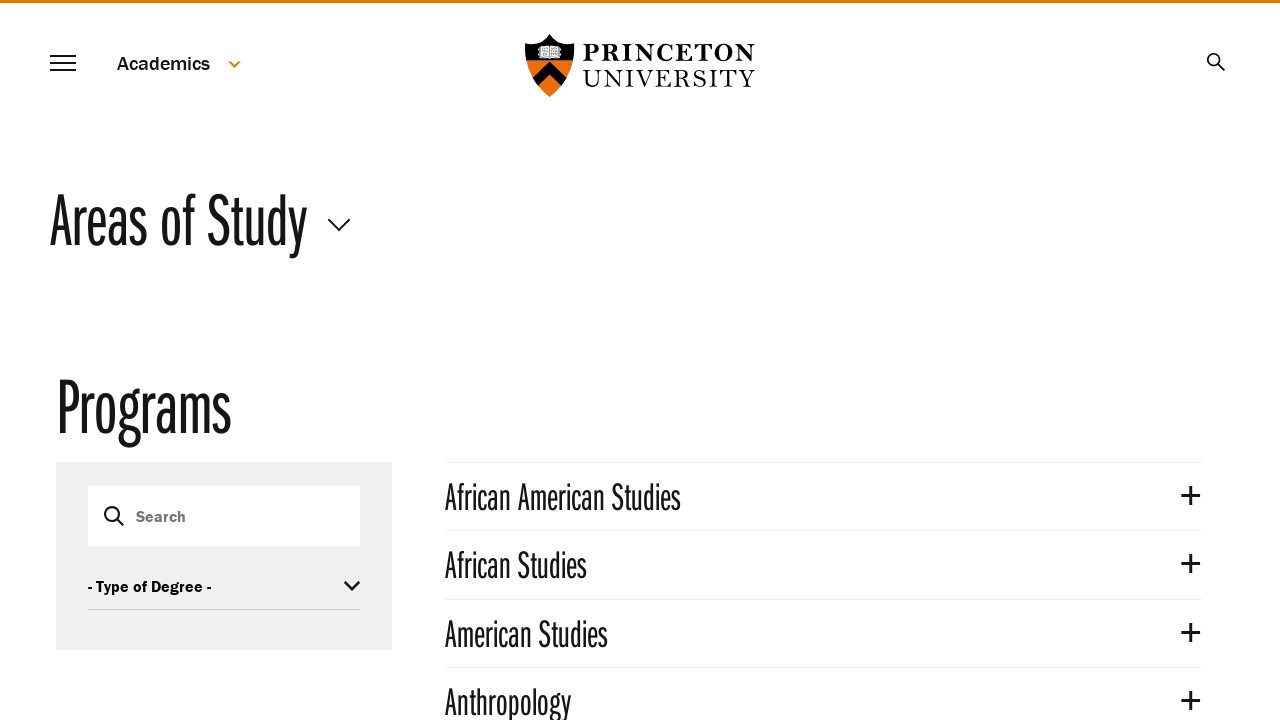

Verified that undergraduate minor program elements are present
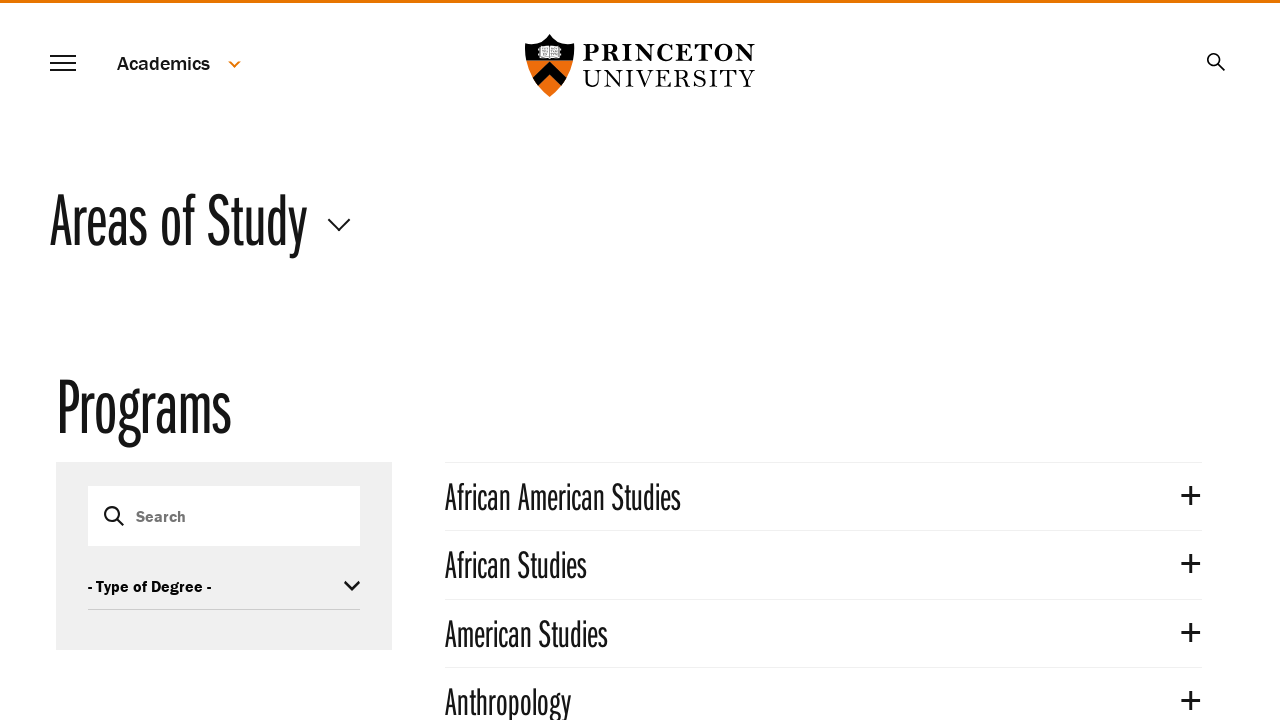

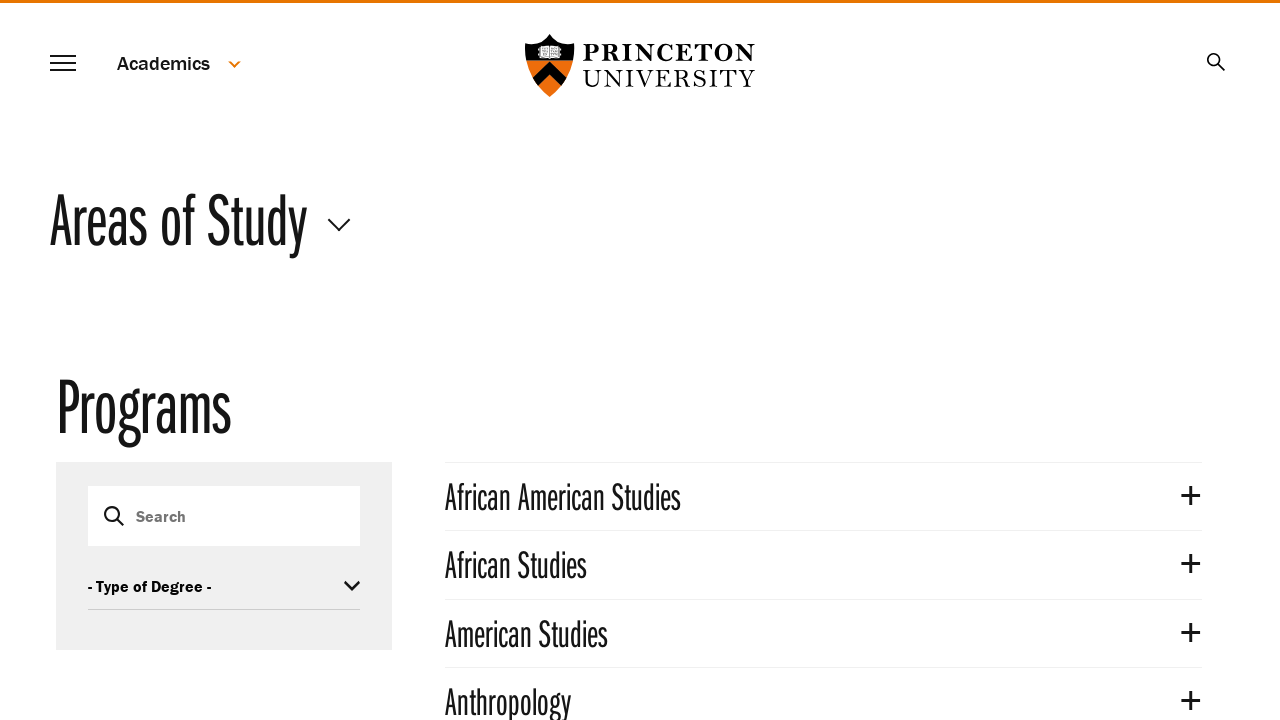